Tests the jQuery UI draggable demo by switching to the demo iframe and dragging an element by a specified offset

Starting URL: https://jqueryui.com/draggable/

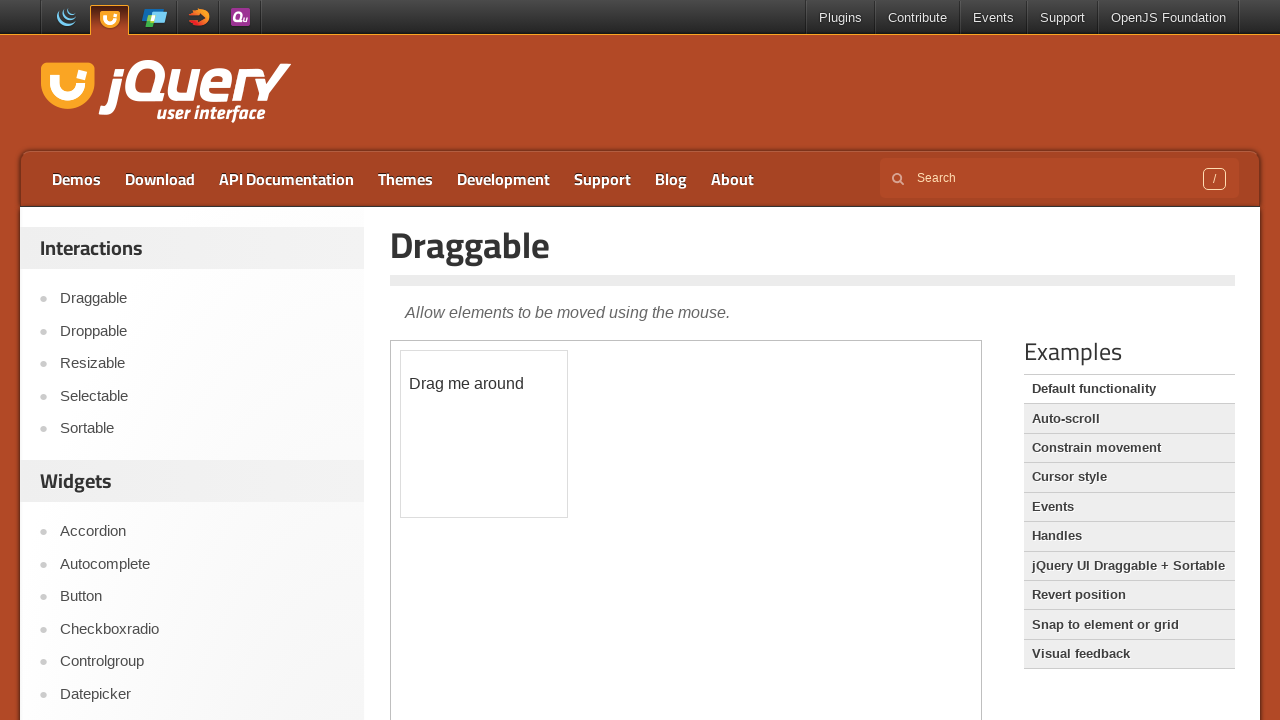

Navigated to jQuery UI draggable demo page
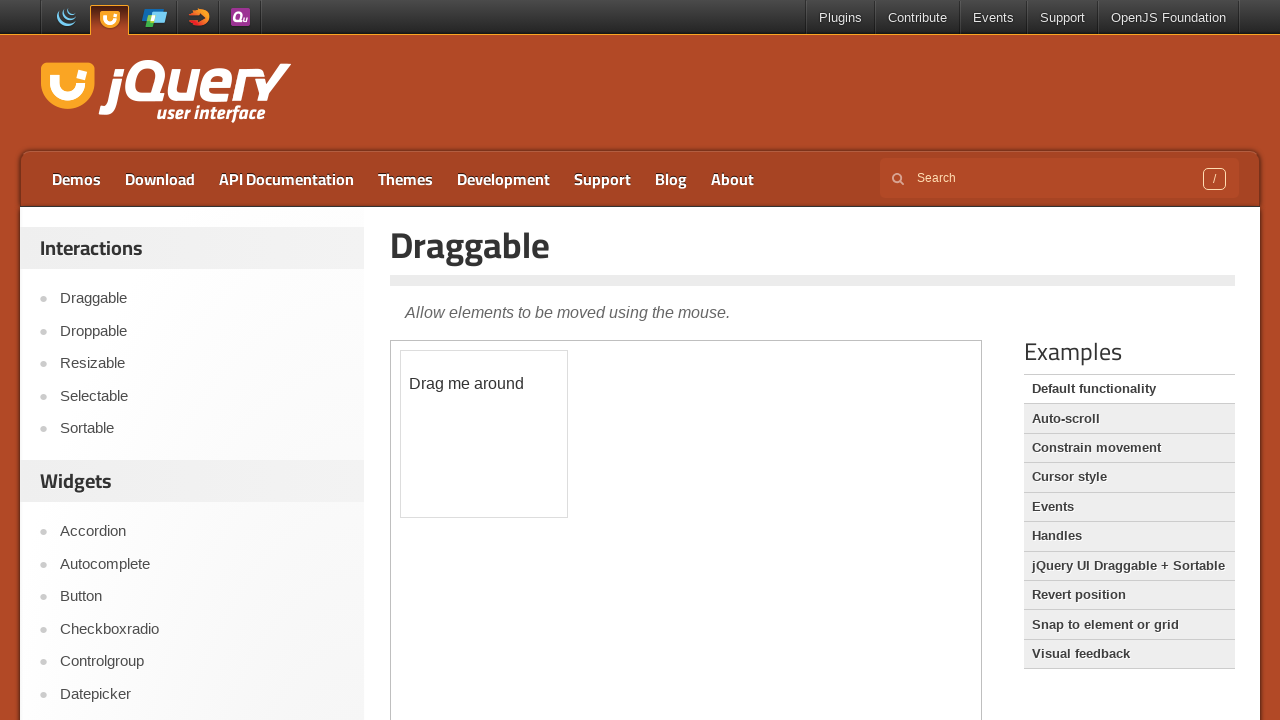

Located the demo iframe
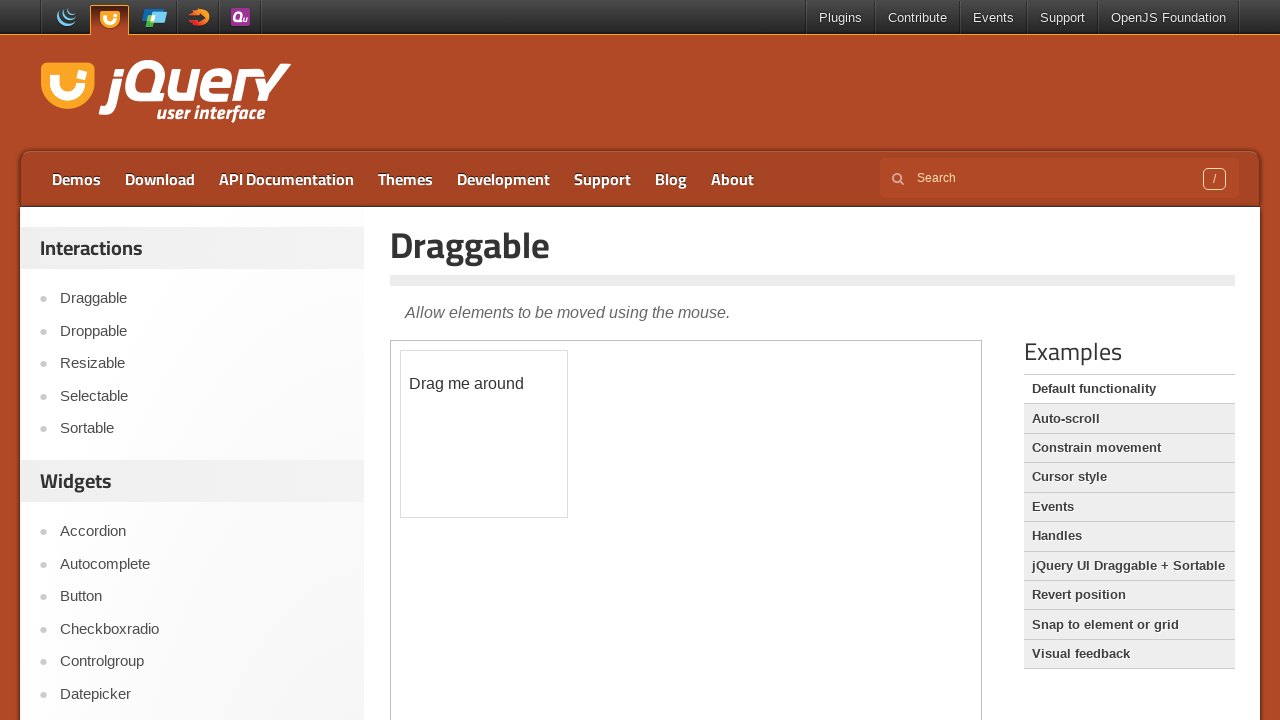

Located the draggable element within the iframe
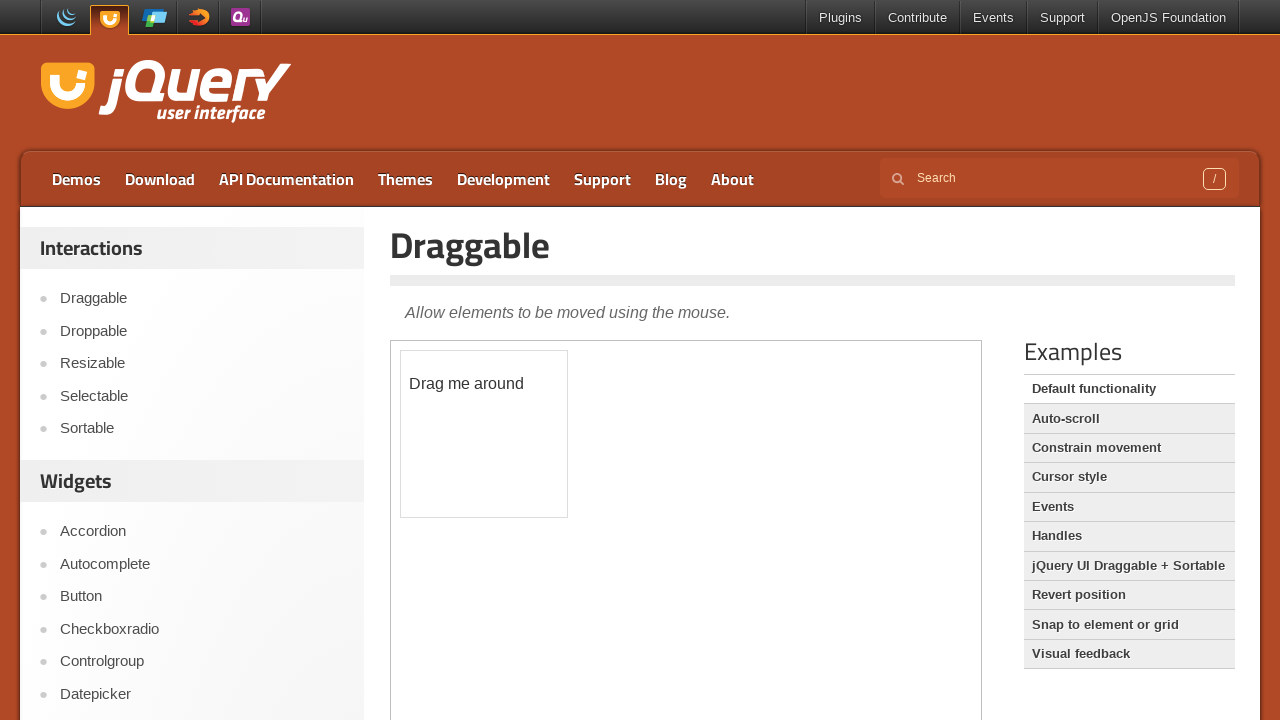

Draggable element is now visible
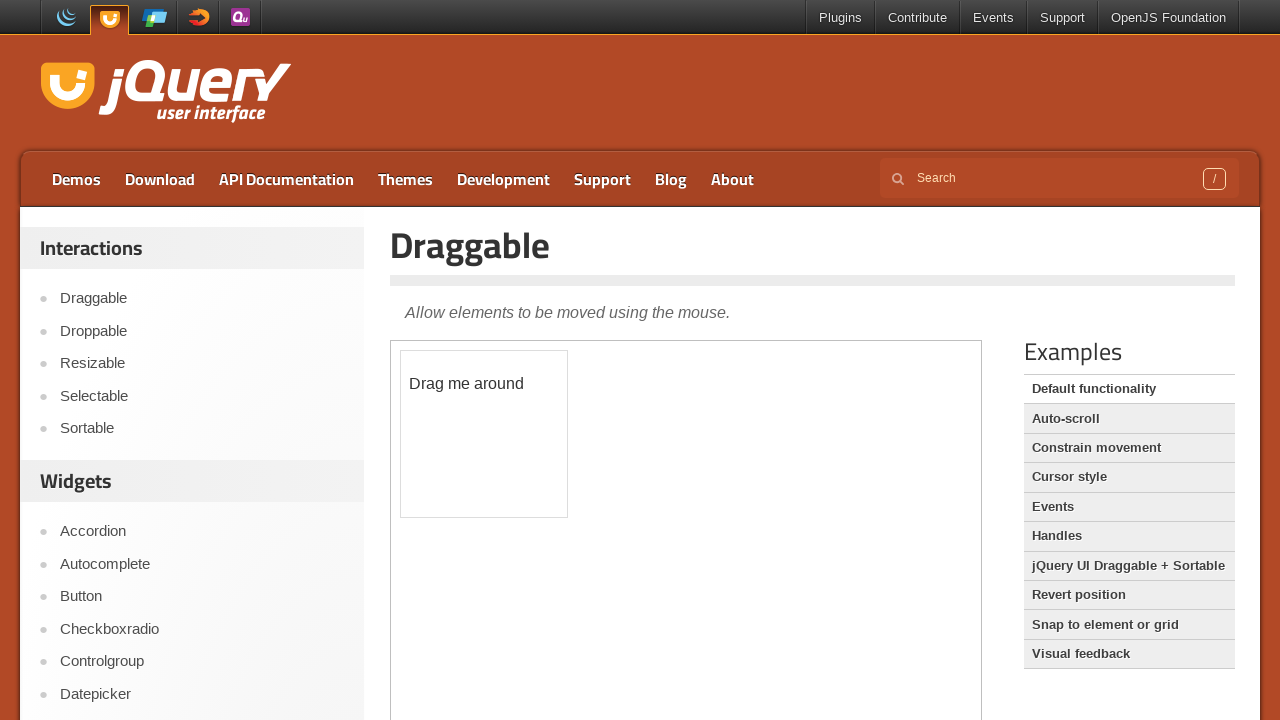

Retrieved bounding box of the draggable element
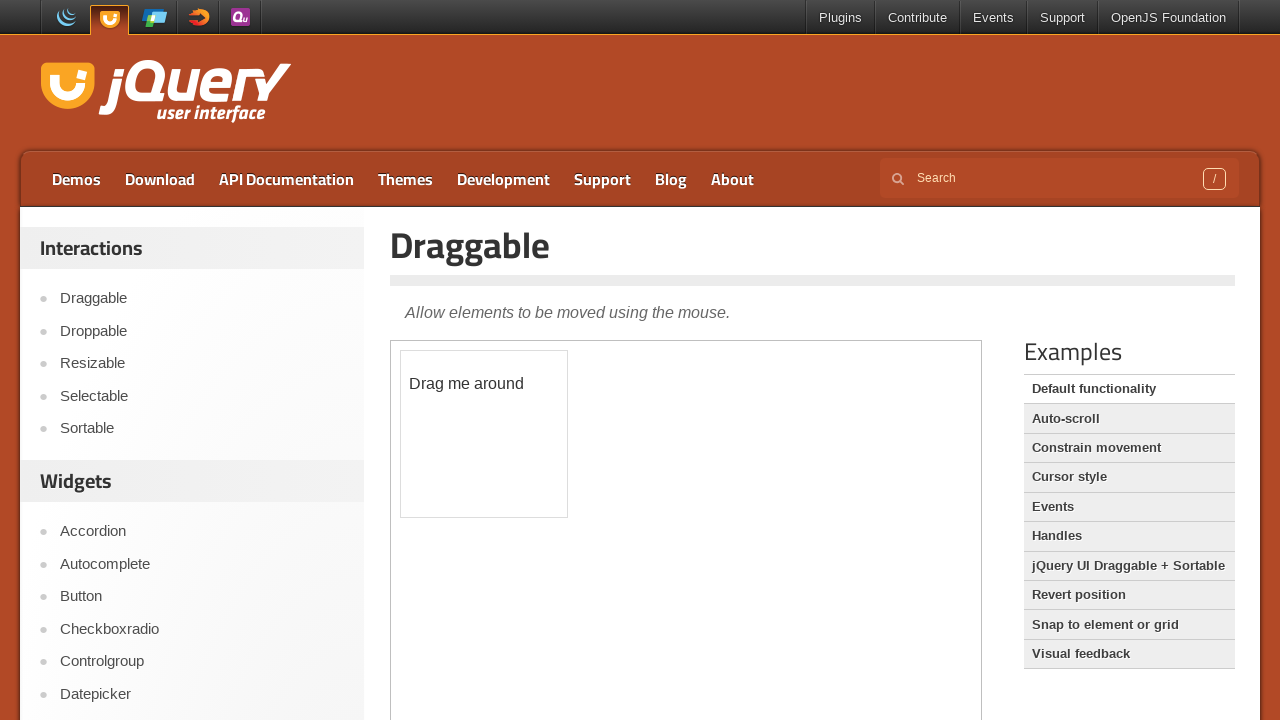

Moved mouse to center of draggable element at (484, 434)
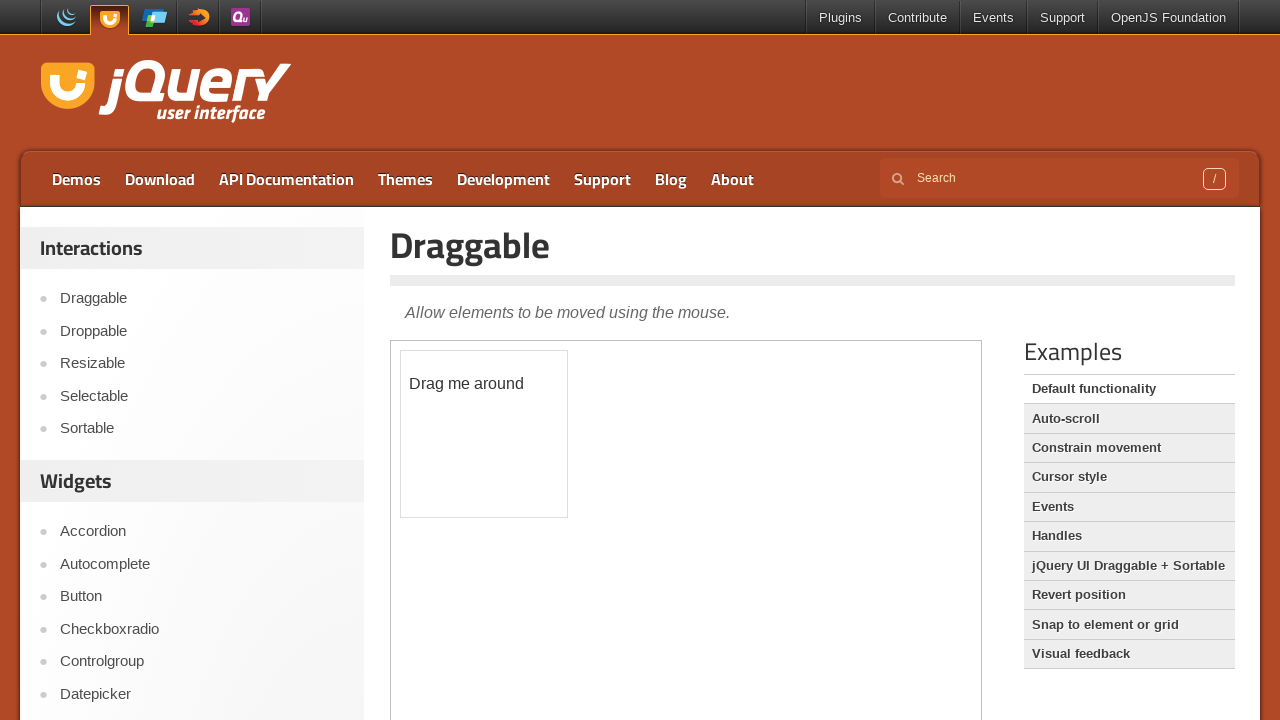

Pressed mouse button down at (484, 434)
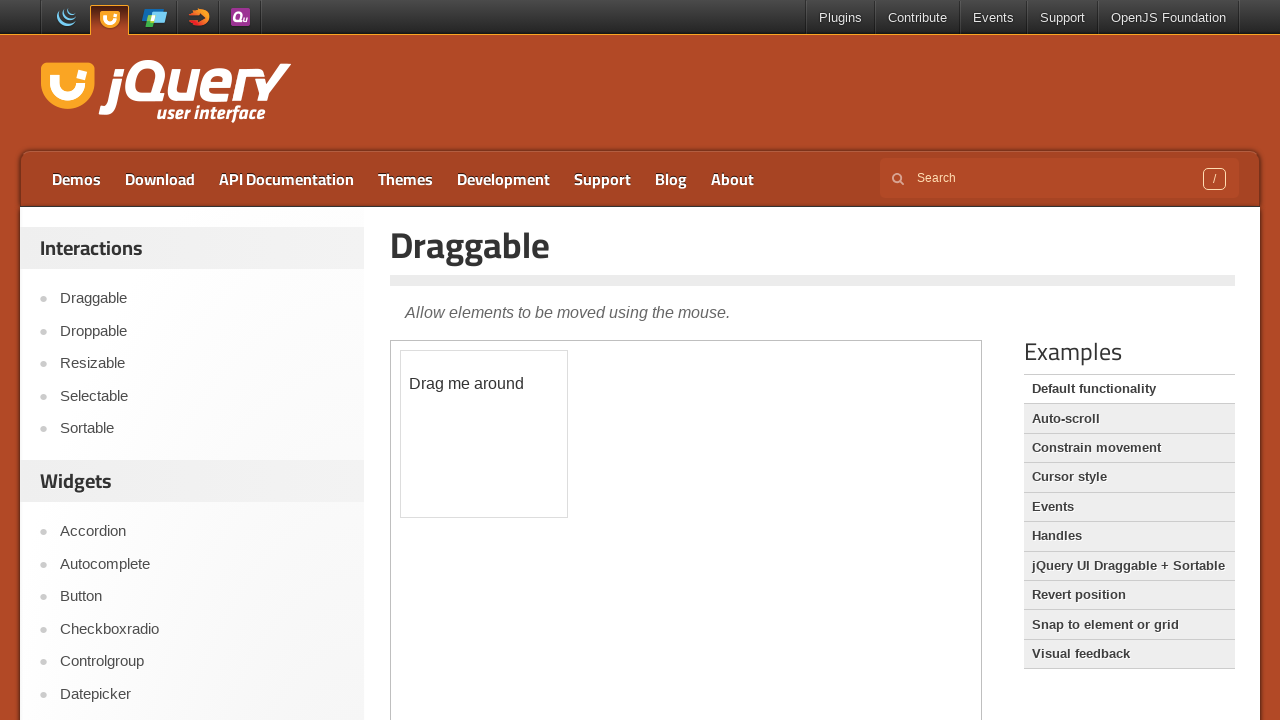

Dragged element by offset (150, 150) at (634, 584)
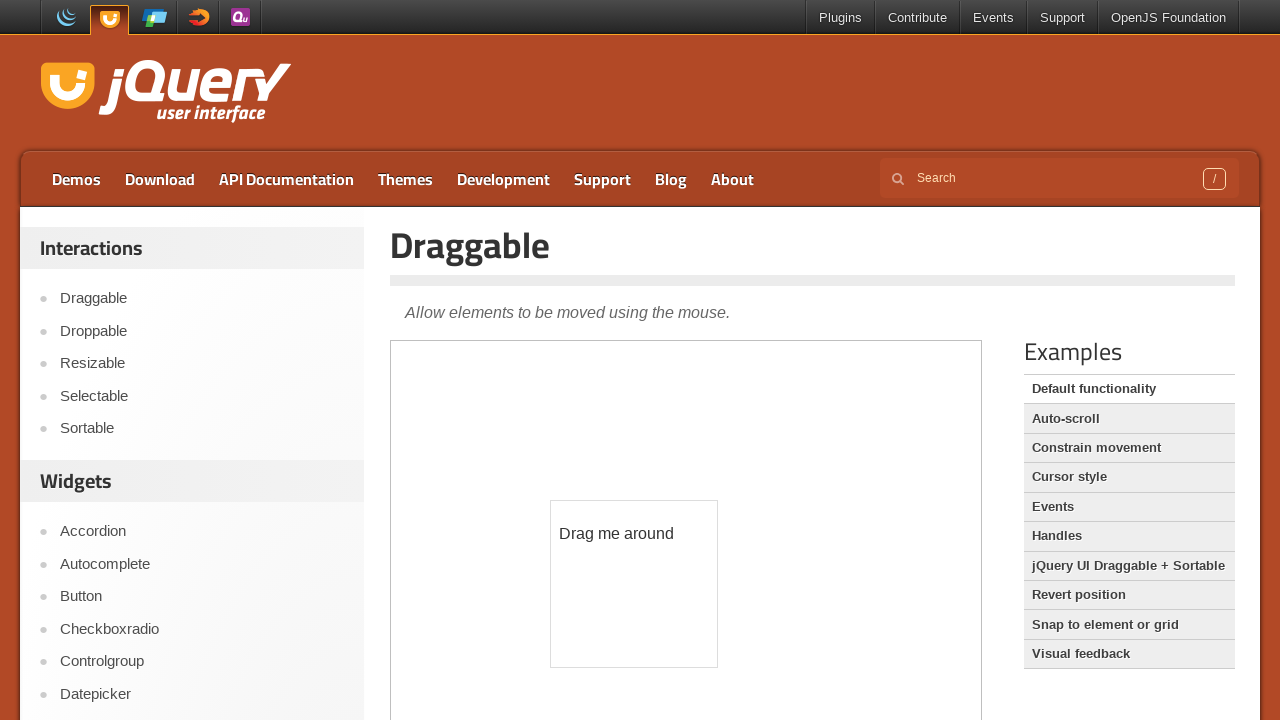

Released mouse button, drag operation complete at (634, 584)
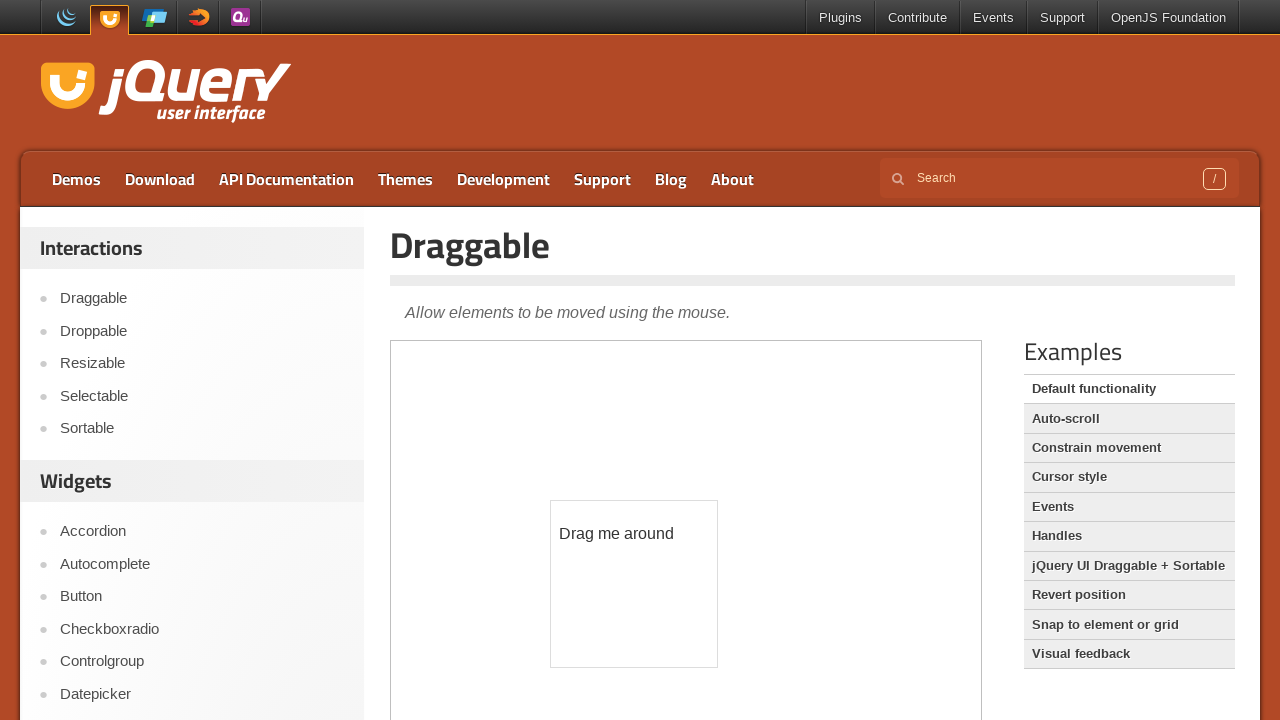

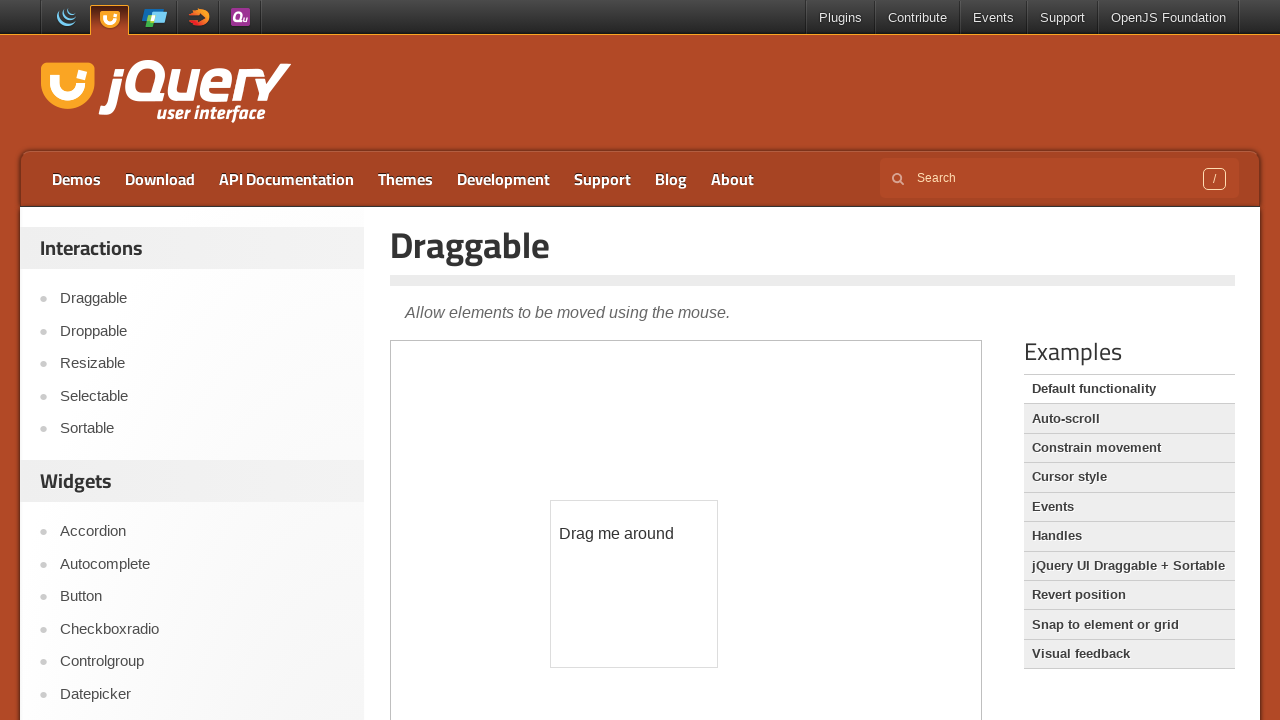